Tests that clicking the Autocomplete link navigates to the correct URL

Starting URL: https://formy-project.herokuapp.com/

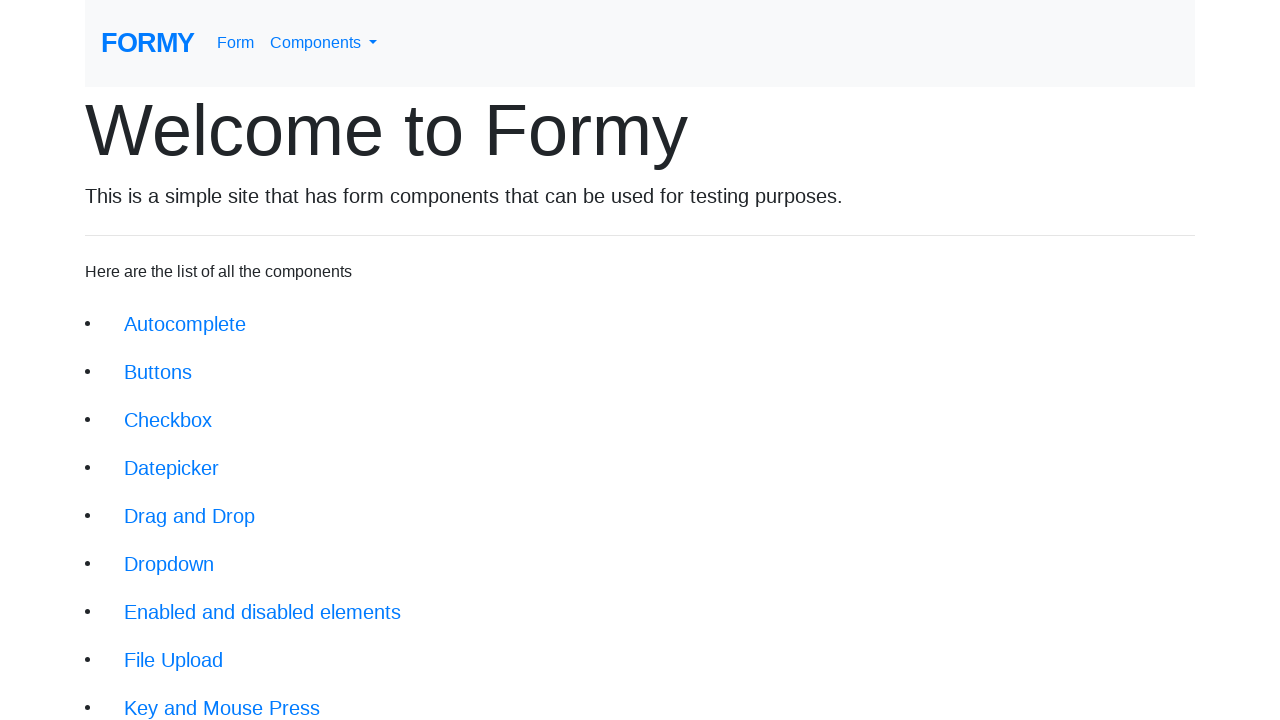

Clicked Autocomplete link at (185, 324) on xpath=//div[@class='jumbotron-fluid']/li/a[@href='/autocomplete']
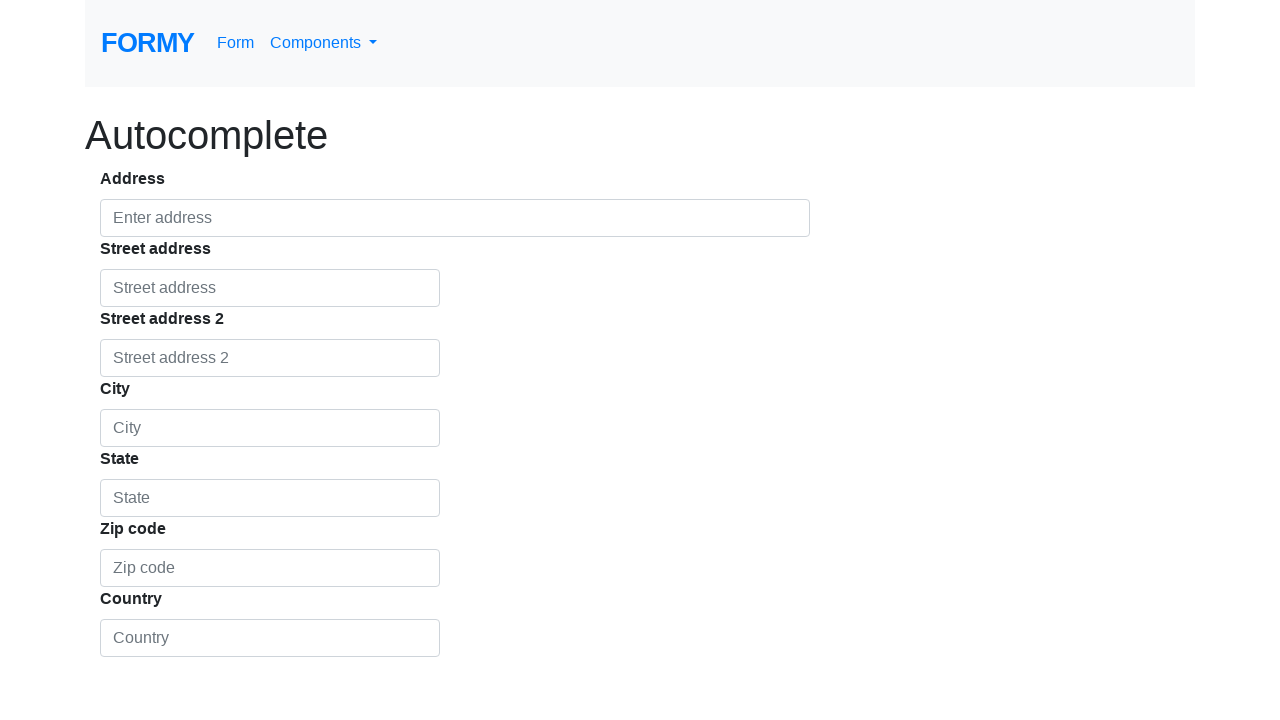

Navigation to Autocomplete page completed
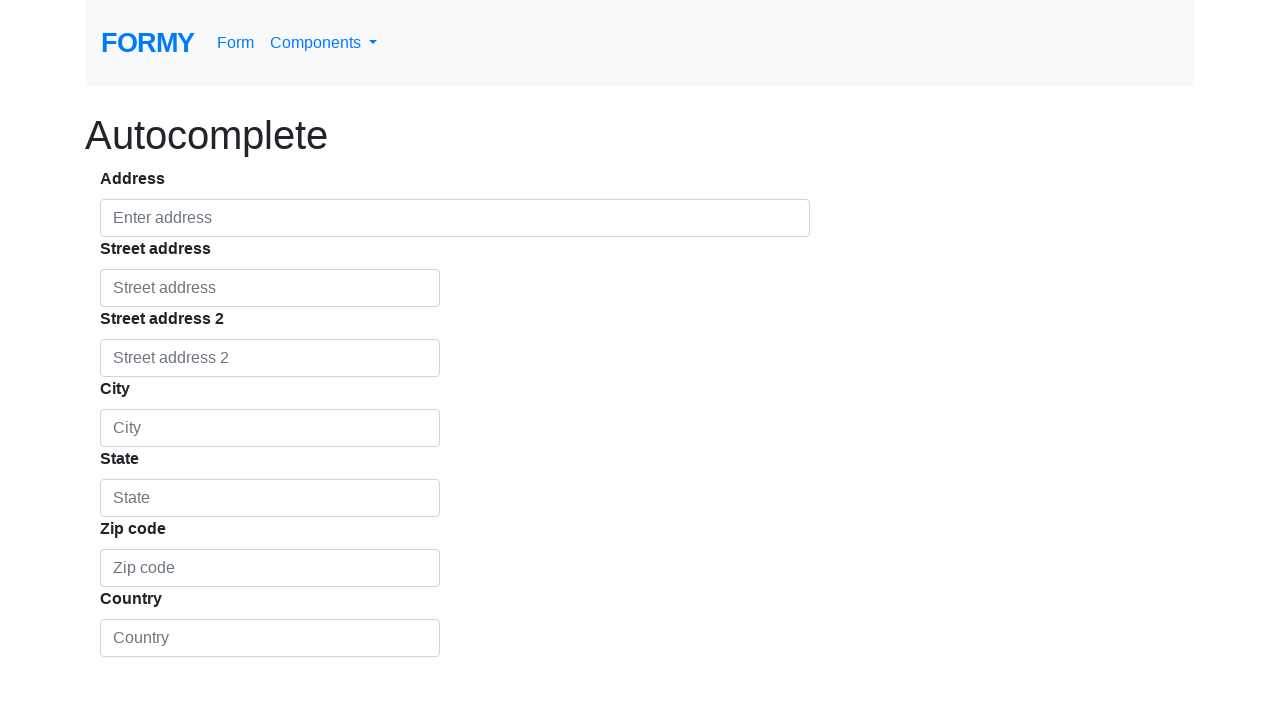

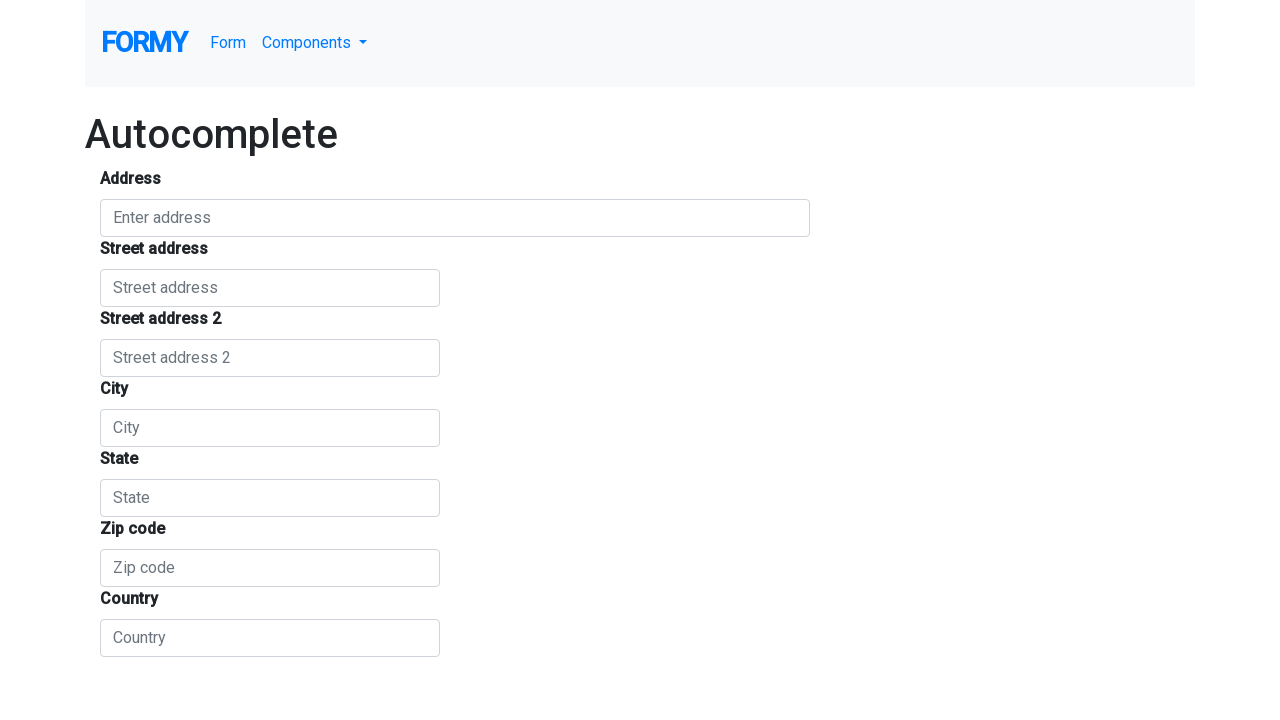